Tests opening multiple footer links in new tabs using Ctrl+Enter keyboard shortcut, then switches through all opened browser windows/tabs.

Starting URL: https://rahulshettyacademy.com/AutomationPractice/

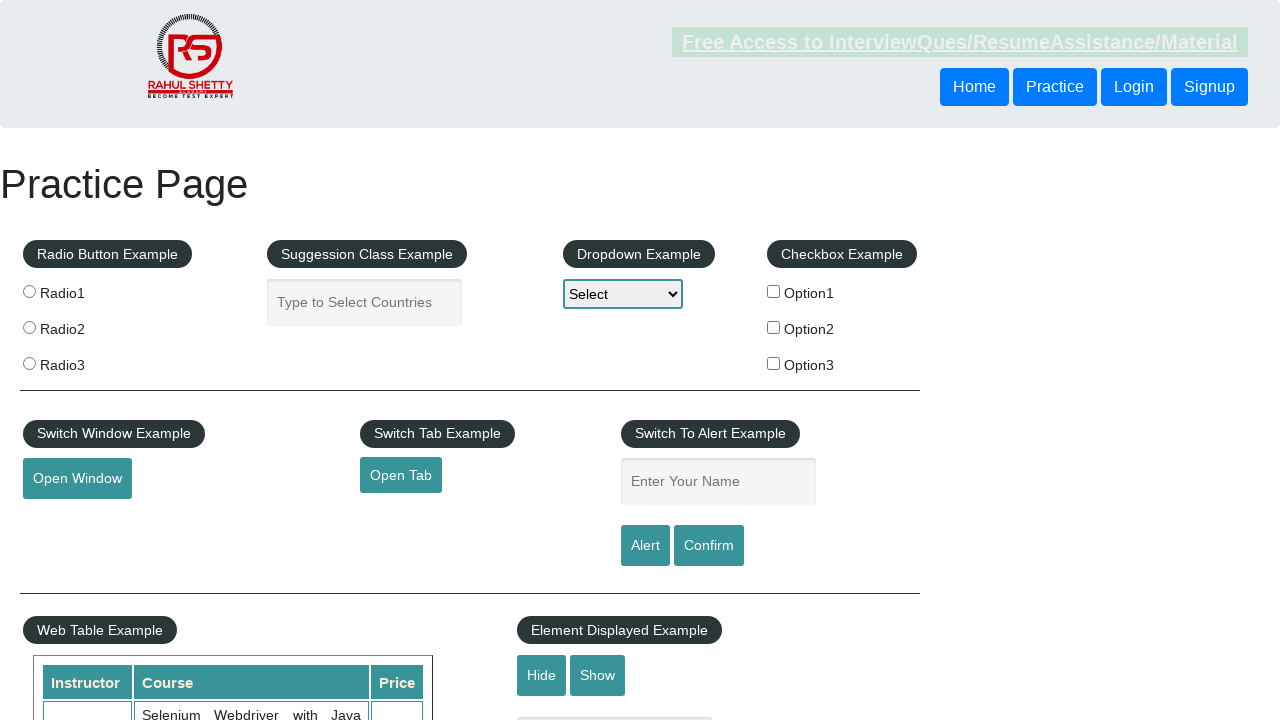

Waited for footer section (#gf-BIG) to load
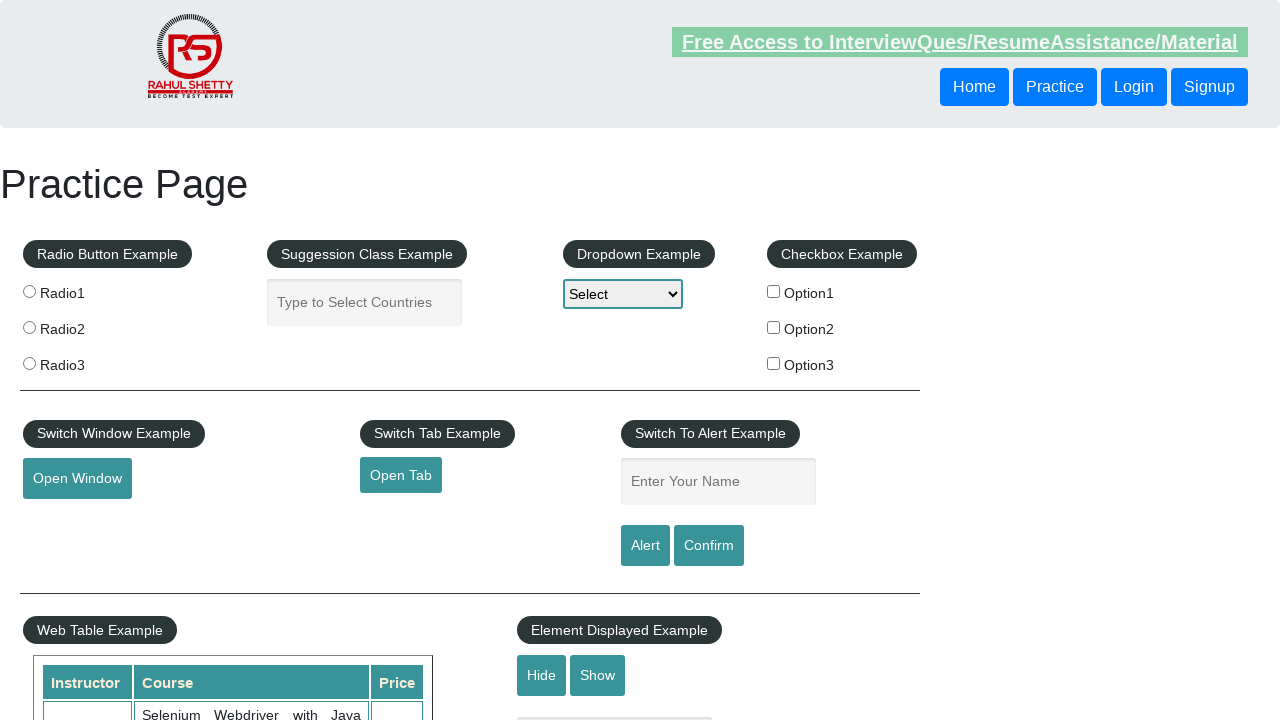

Located footer section element
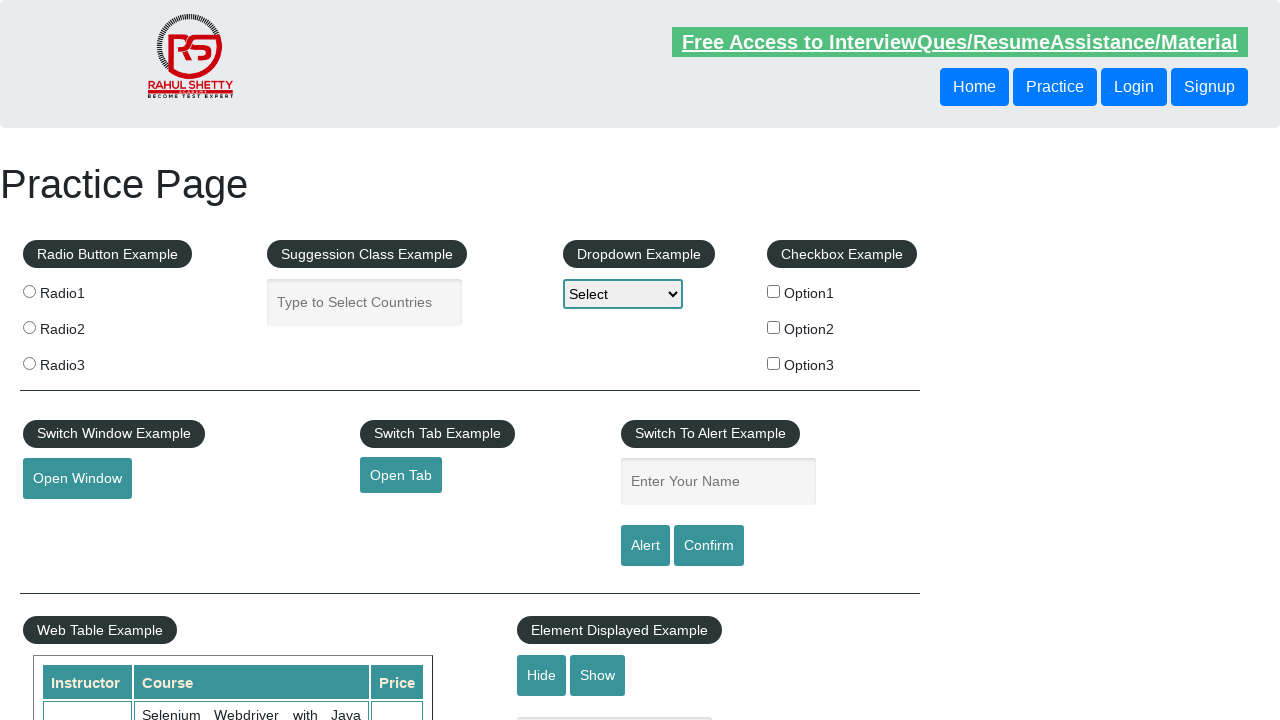

Located first column of footer links
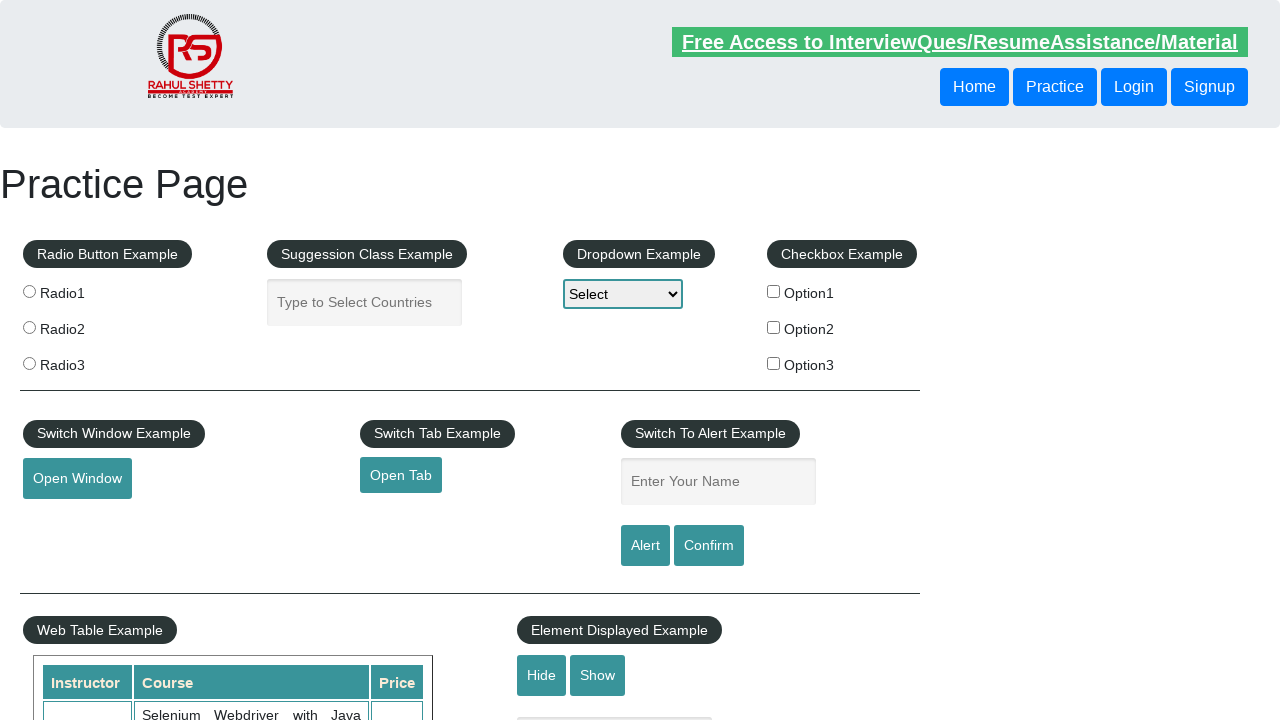

Found 5 links in first footer column
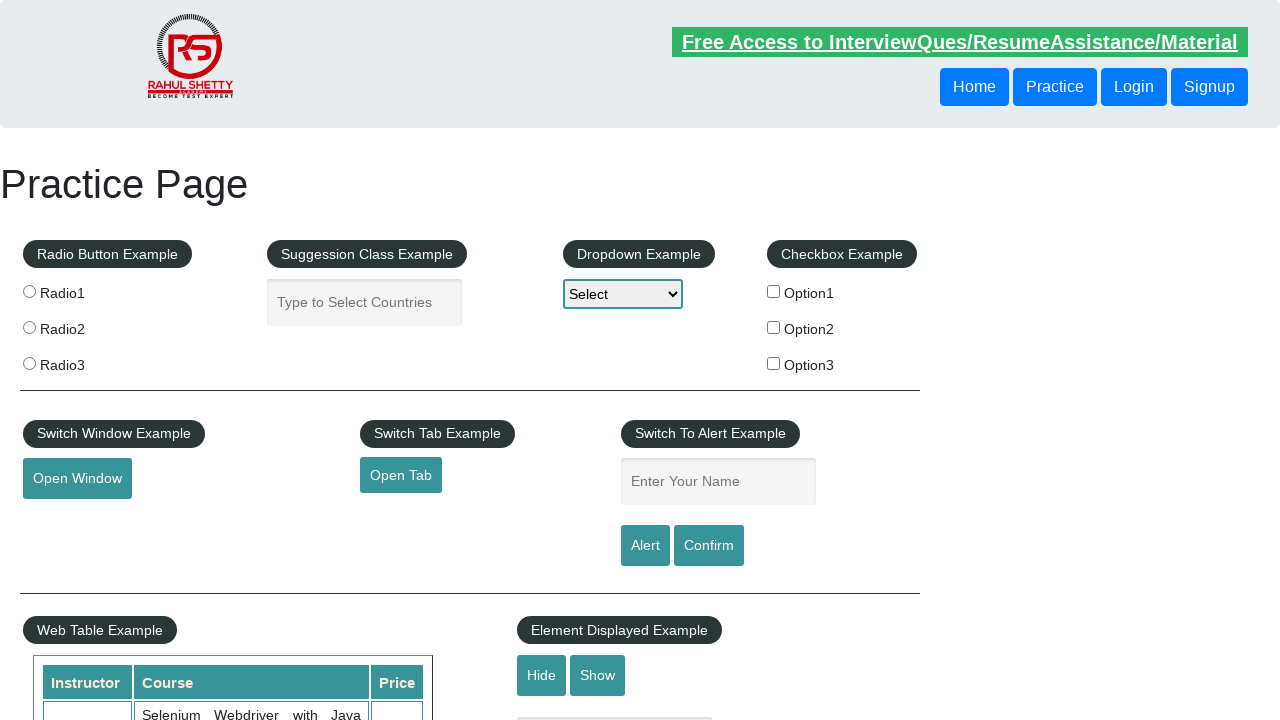

Opened footer link 1 in new tab using Ctrl+Click at (68, 520) on #gf-BIG >> xpath=//table/tbody/tr/td[1]/ul >> a >> nth=1
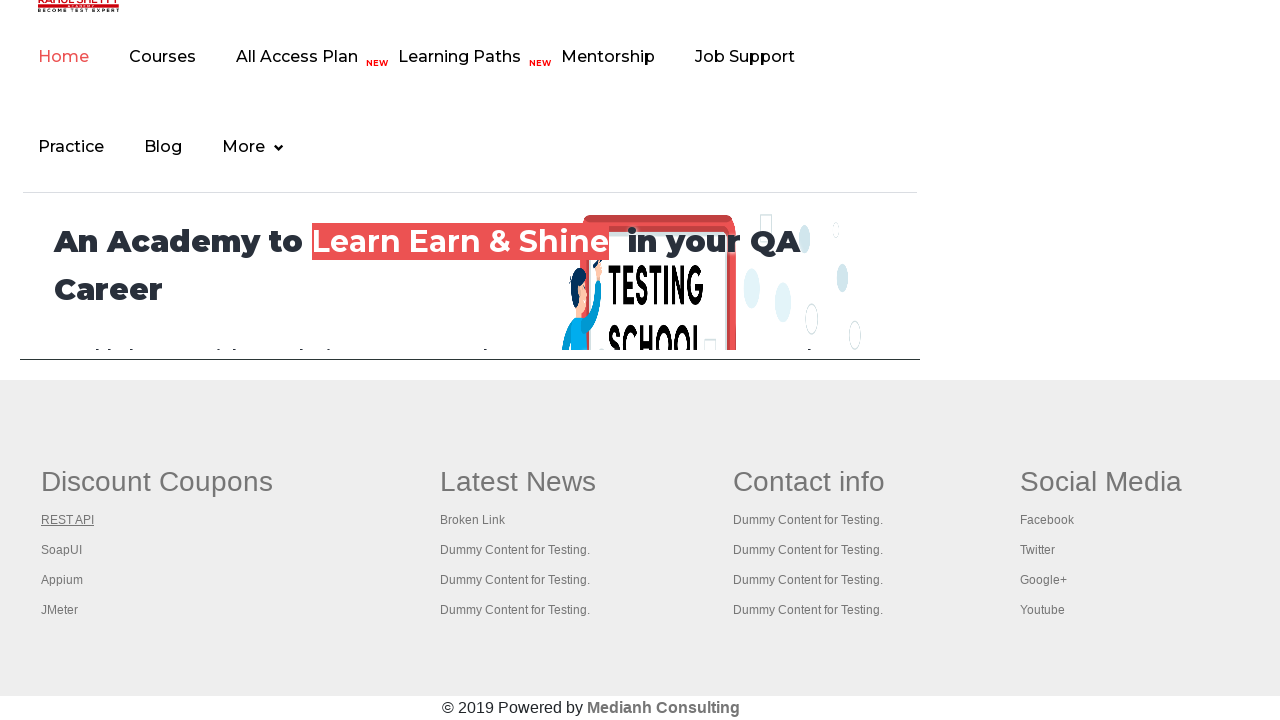

Waited 2 seconds for new tab to load
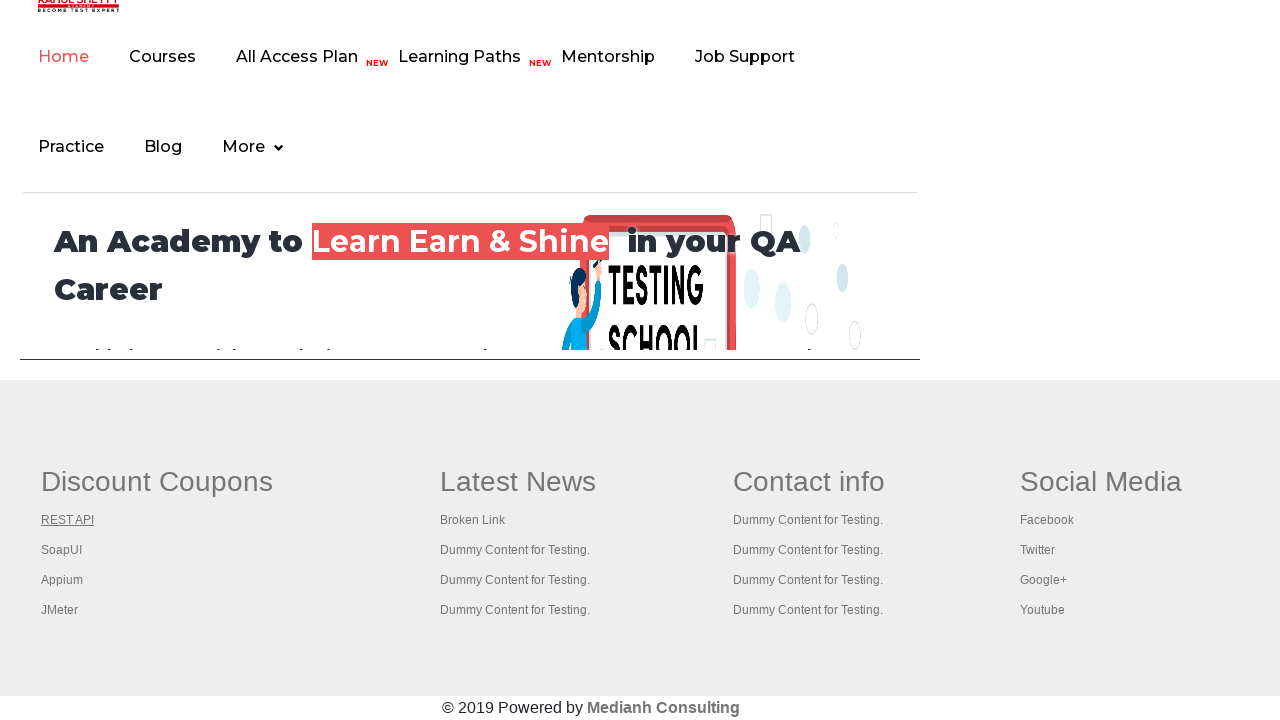

Opened footer link 2 in new tab using Ctrl+Click at (62, 550) on #gf-BIG >> xpath=//table/tbody/tr/td[1]/ul >> a >> nth=2
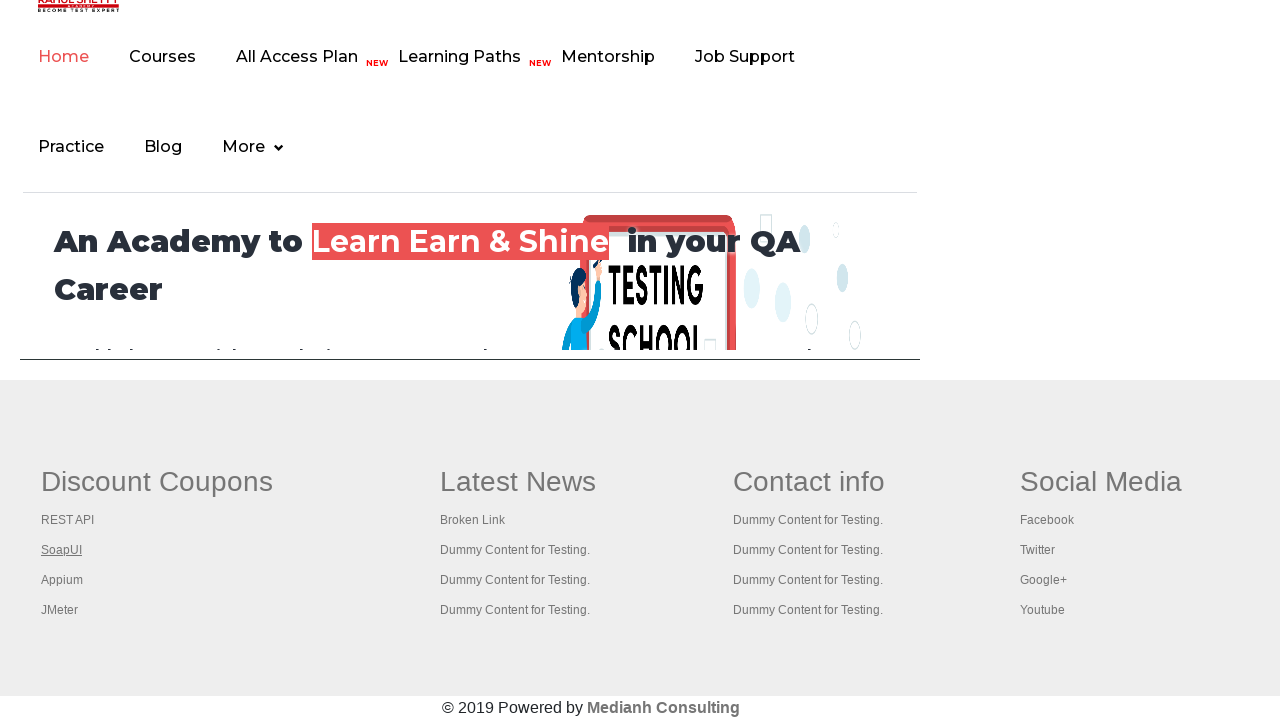

Waited 2 seconds for new tab to load
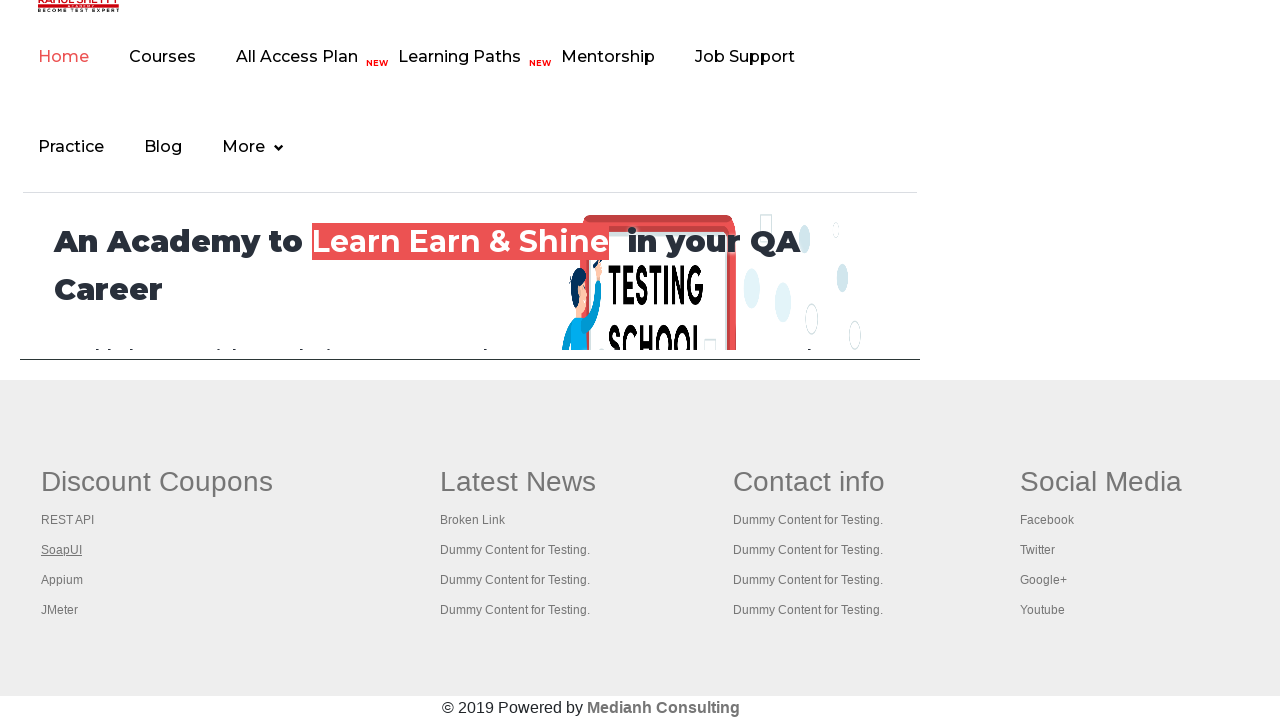

Opened footer link 3 in new tab using Ctrl+Click at (62, 580) on #gf-BIG >> xpath=//table/tbody/tr/td[1]/ul >> a >> nth=3
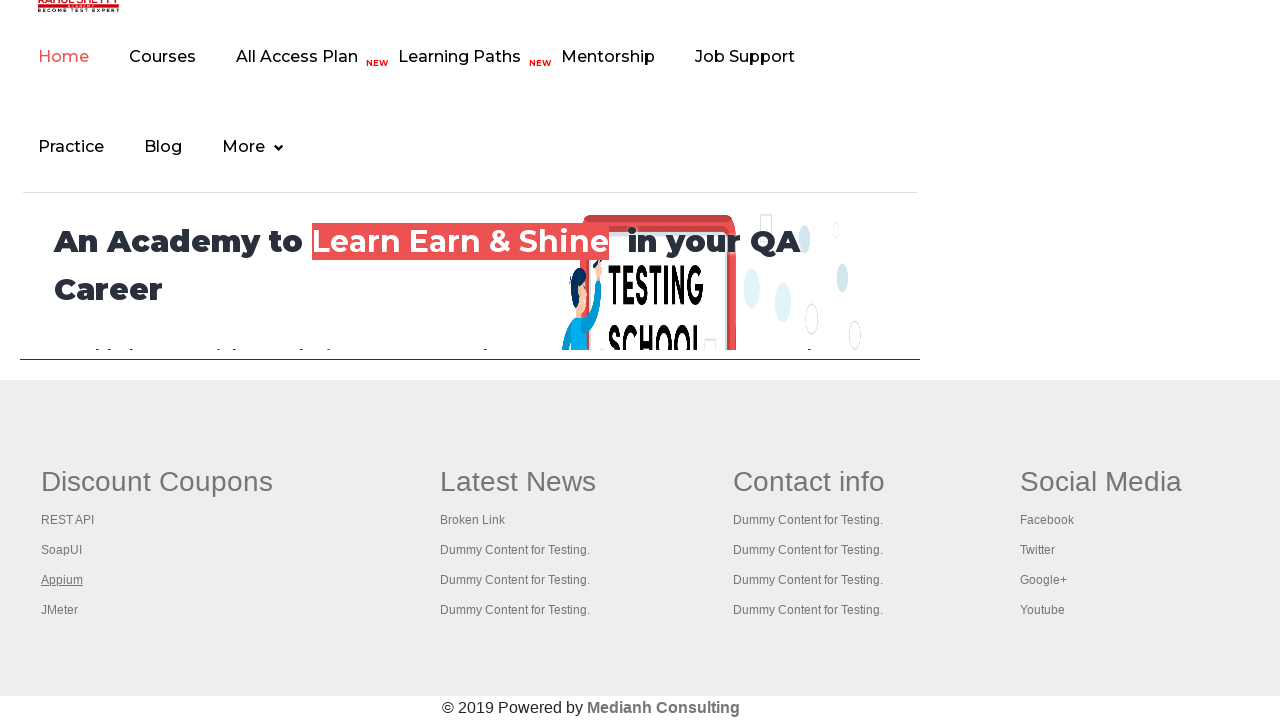

Waited 2 seconds for new tab to load
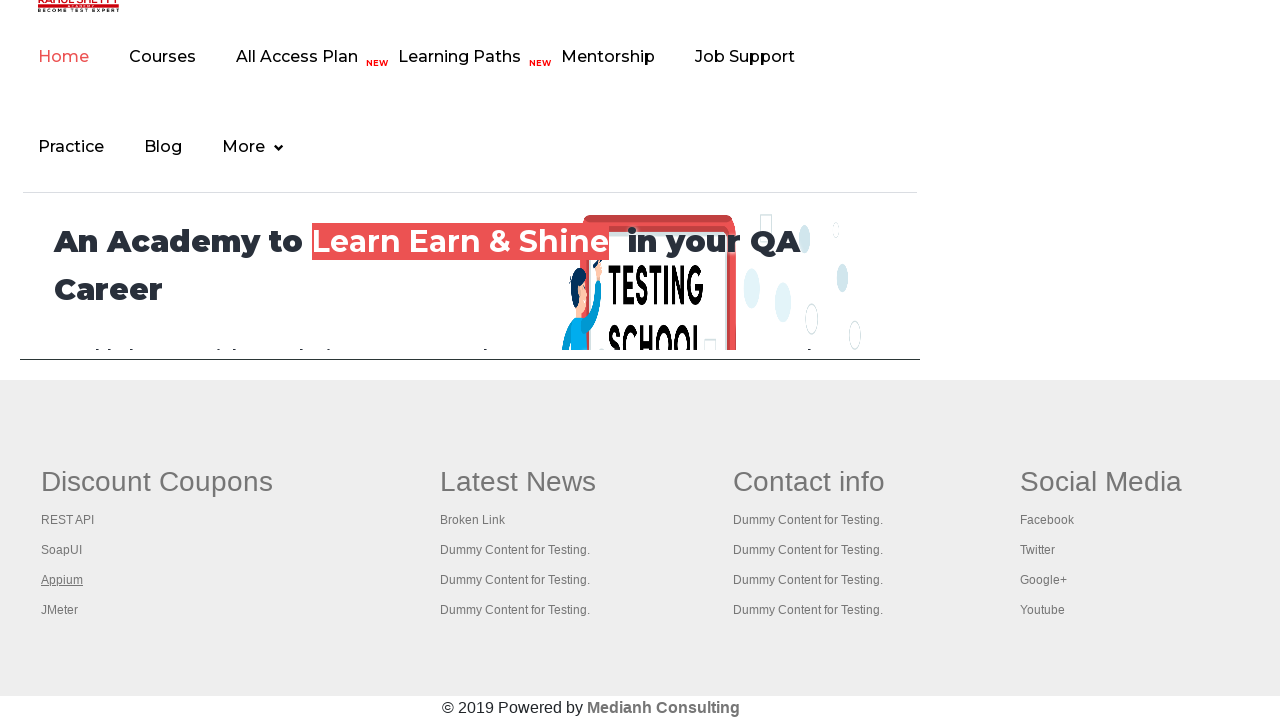

Opened footer link 4 in new tab using Ctrl+Click at (60, 610) on #gf-BIG >> xpath=//table/tbody/tr/td[1]/ul >> a >> nth=4
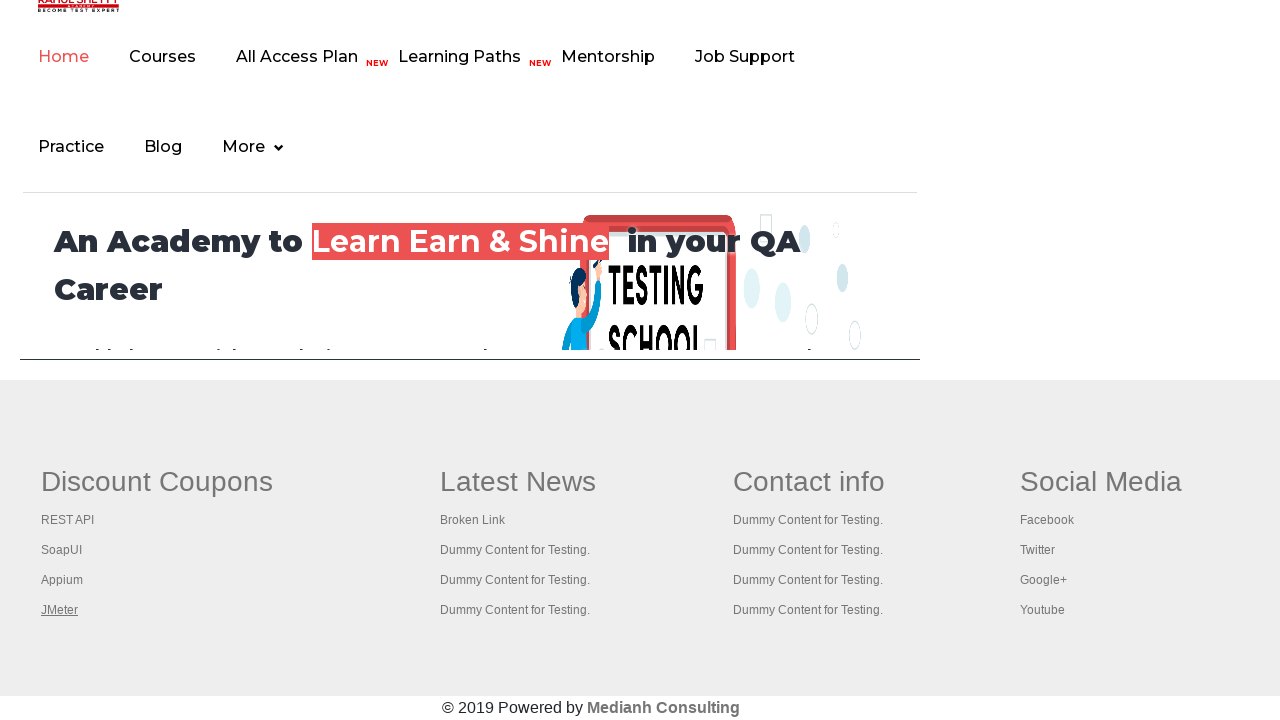

Waited 2 seconds for new tab to load
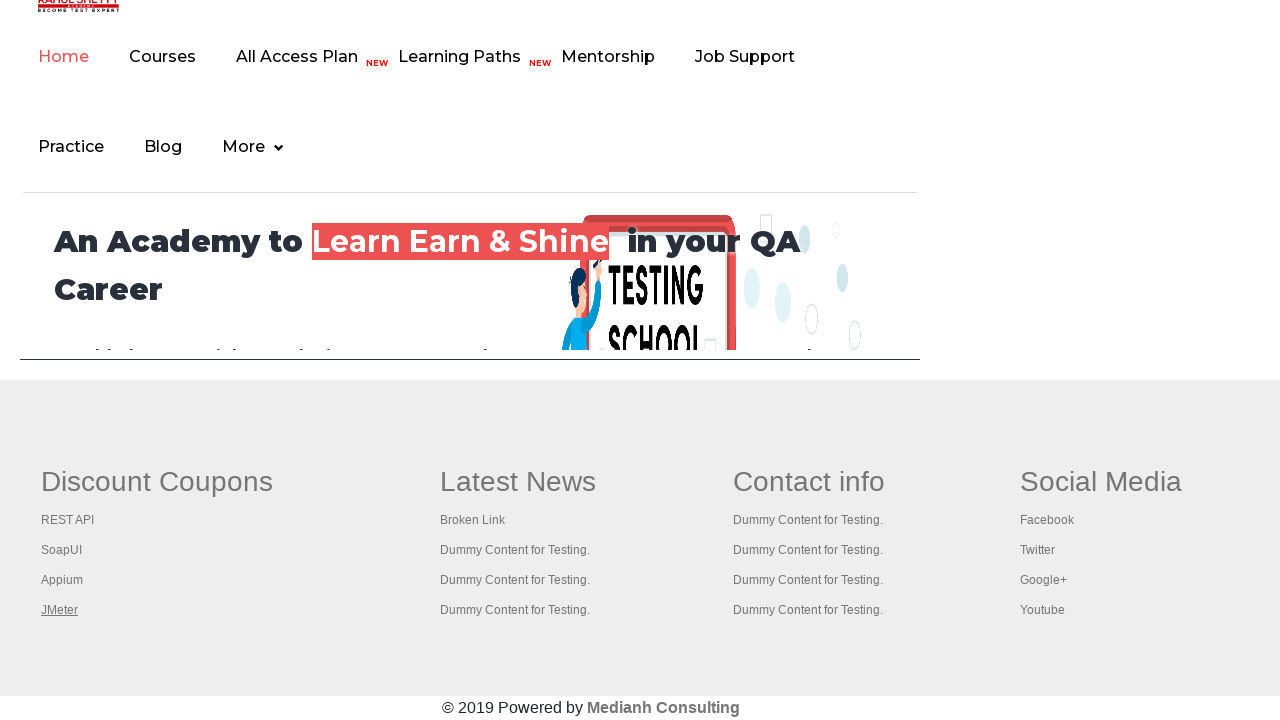

Retrieved all 5 open pages/tabs from browser context
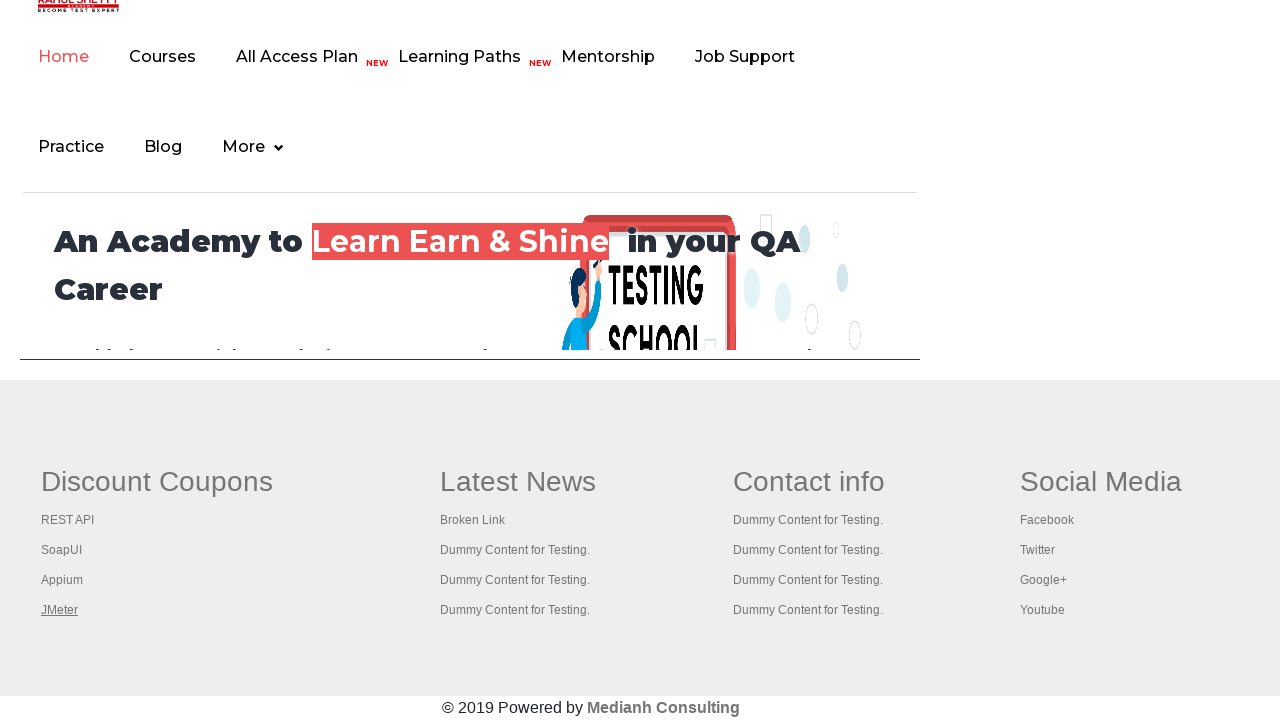

Brought page to front
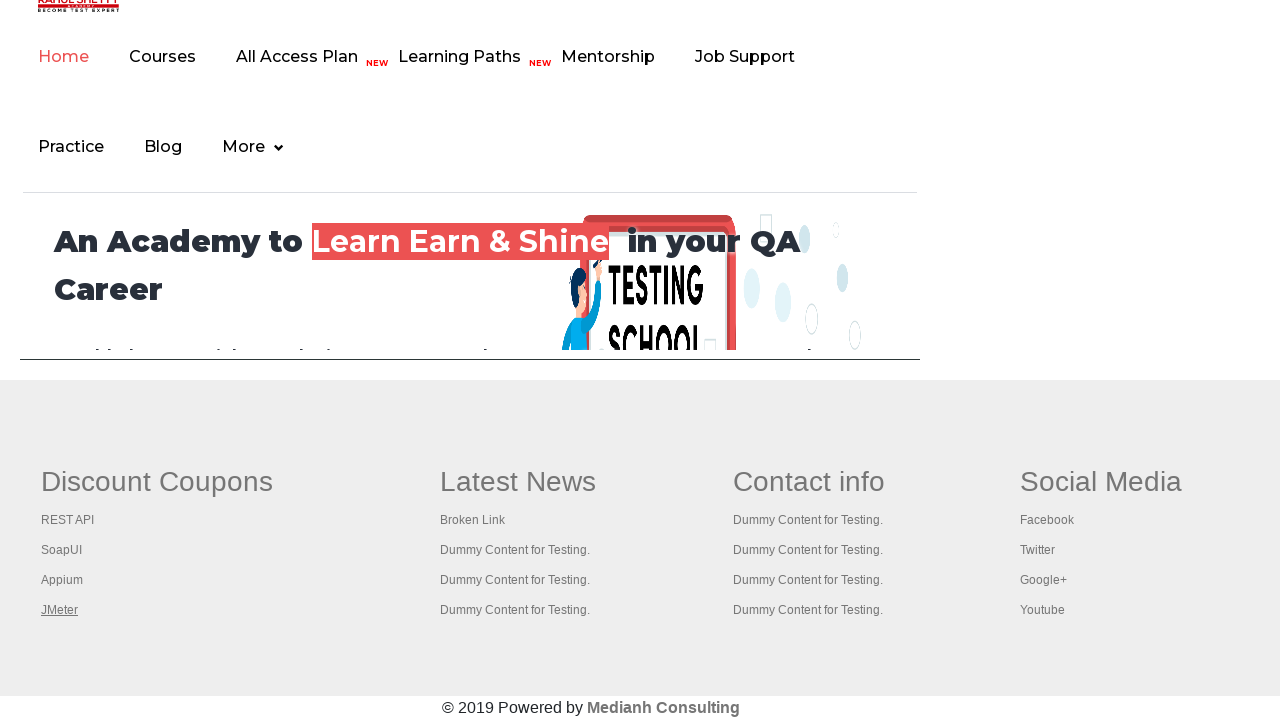

Waited for page to reach domcontentloaded state
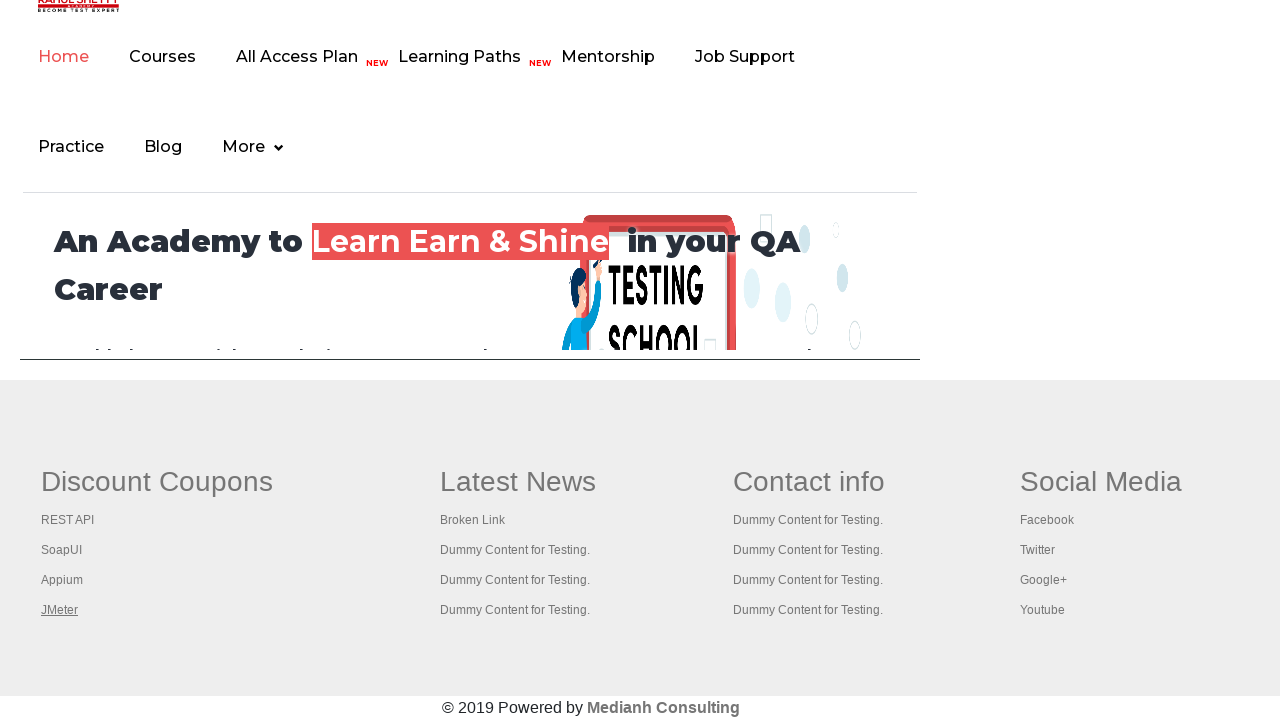

Brought page to front
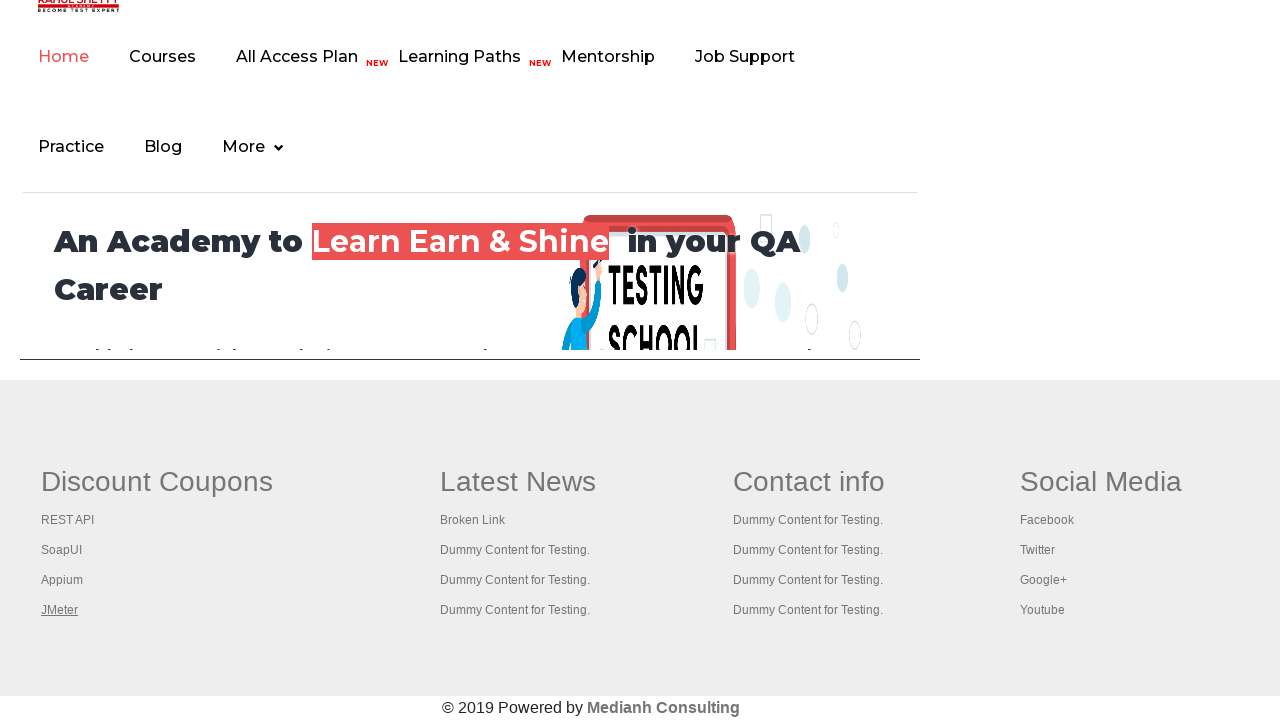

Waited for page to reach domcontentloaded state
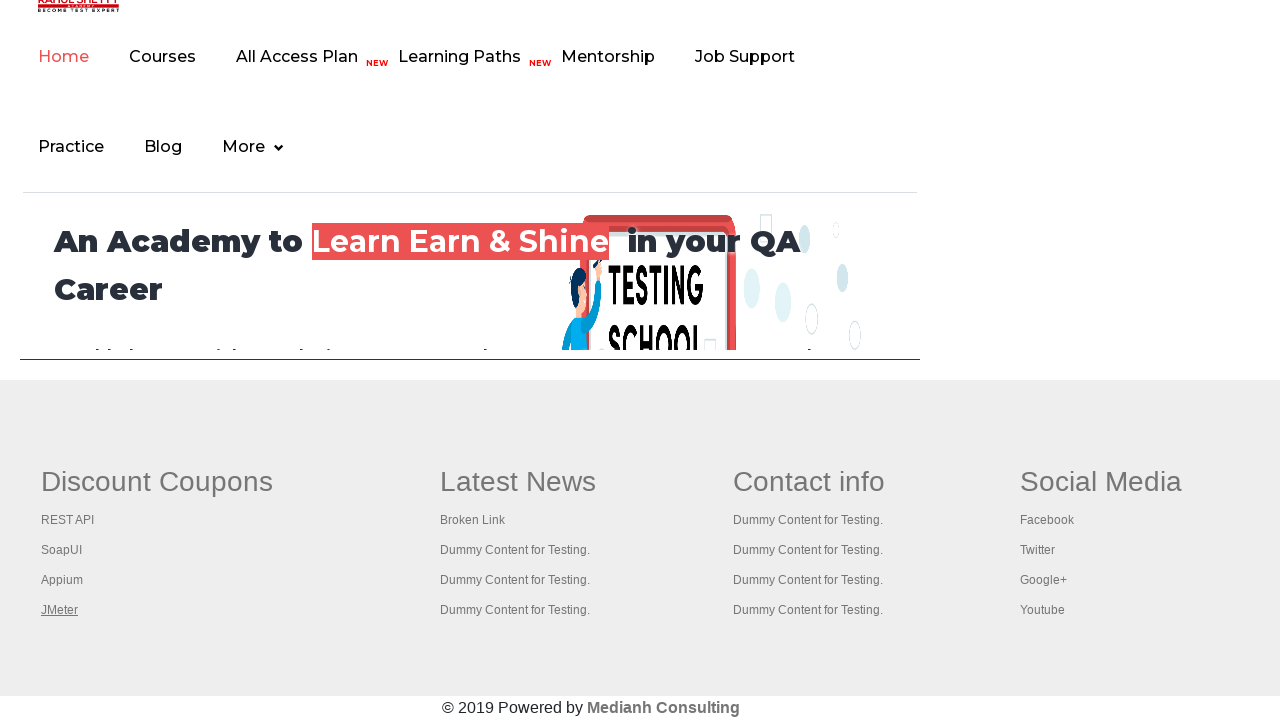

Brought page to front
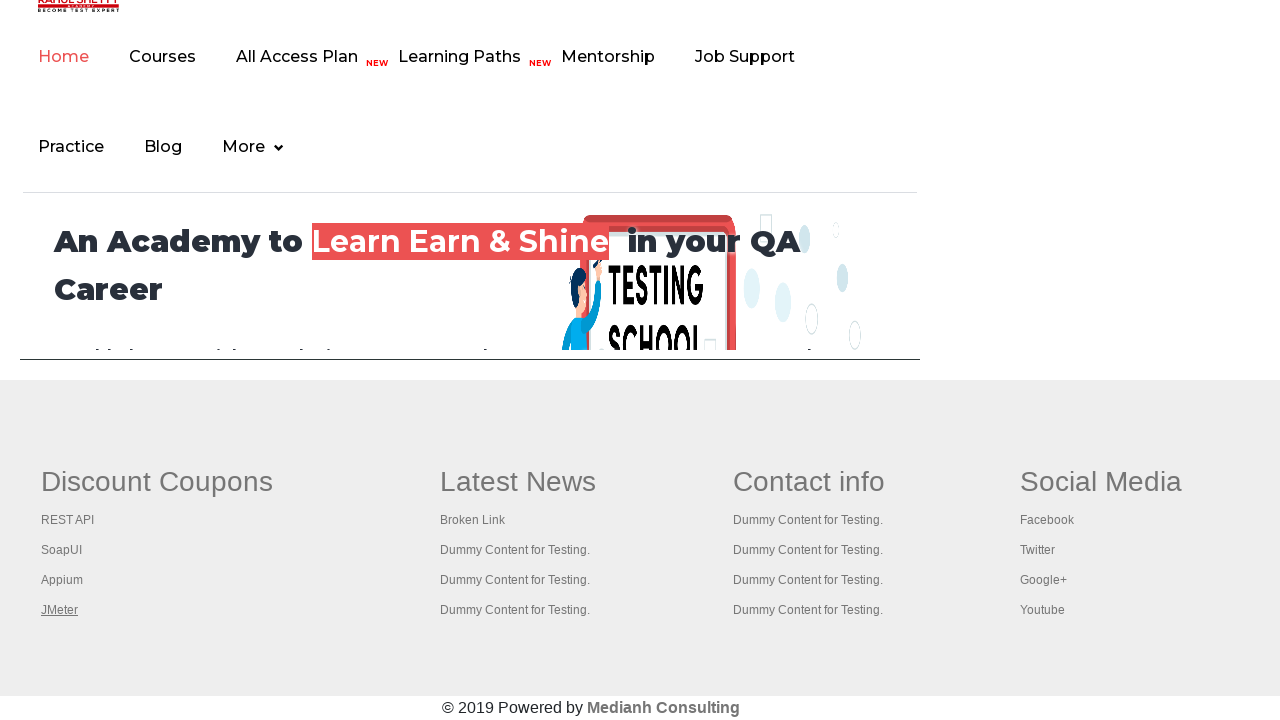

Waited for page to reach domcontentloaded state
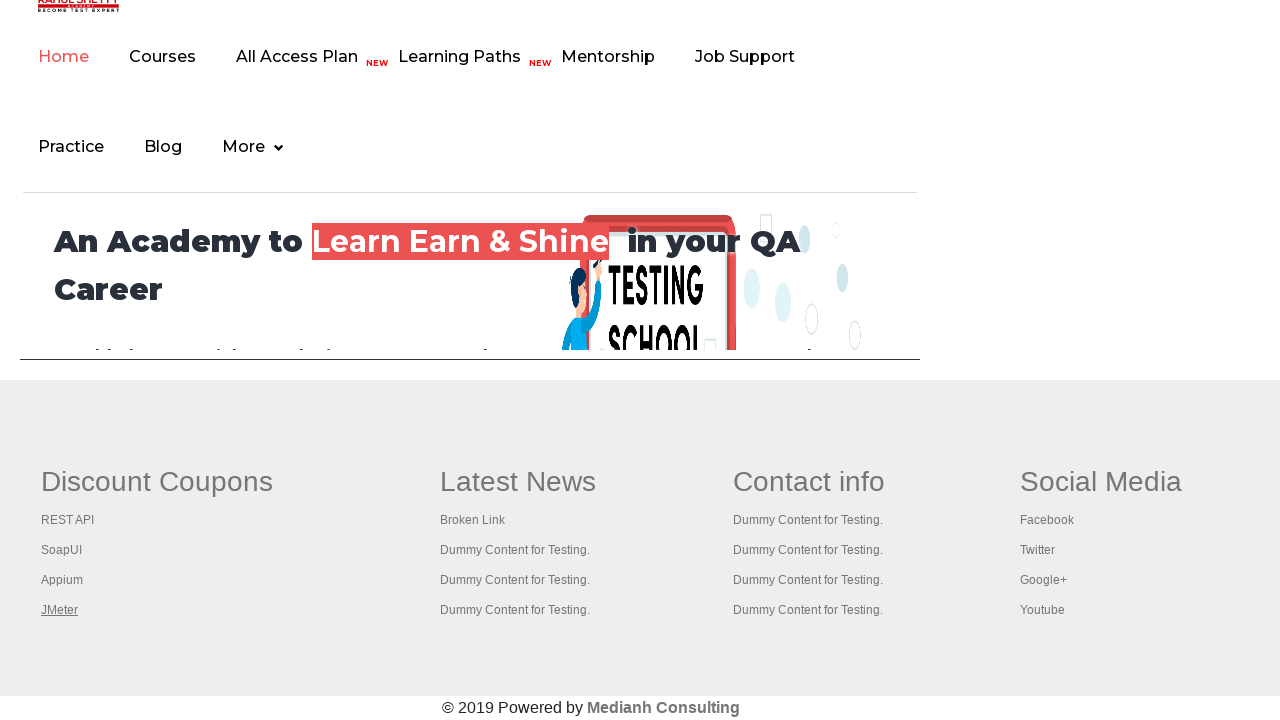

Brought page to front
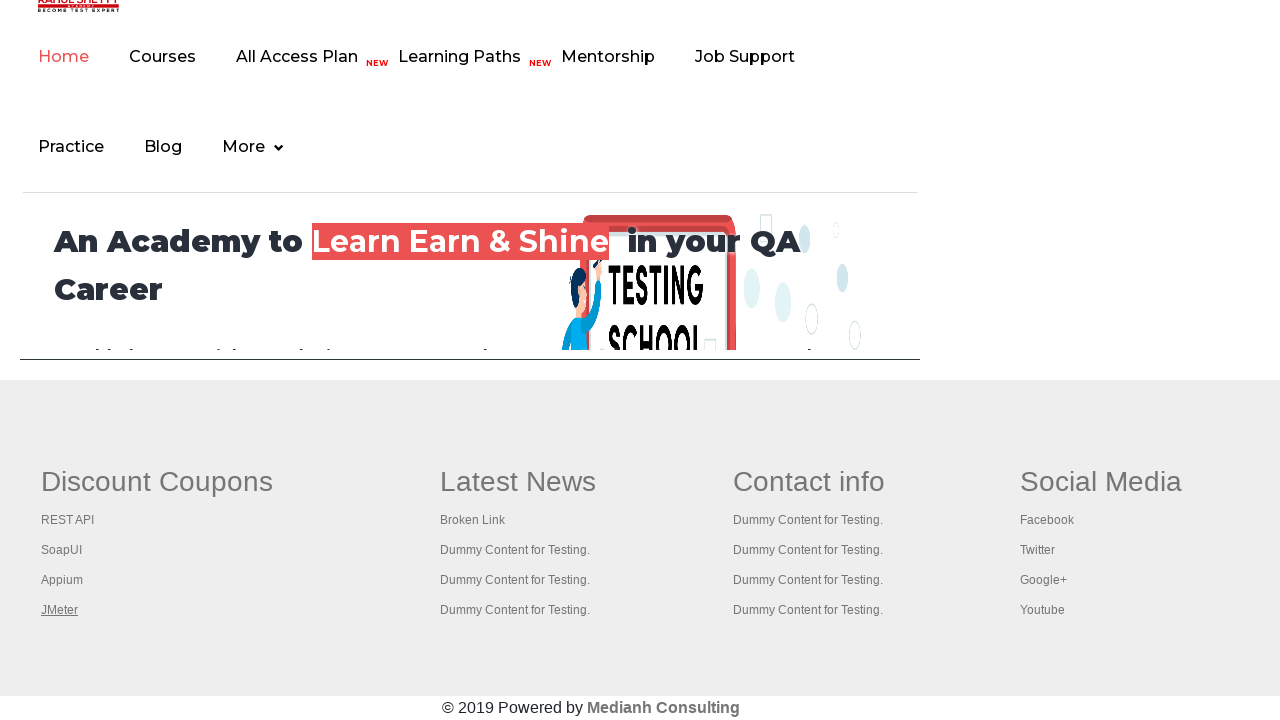

Waited for page to reach domcontentloaded state
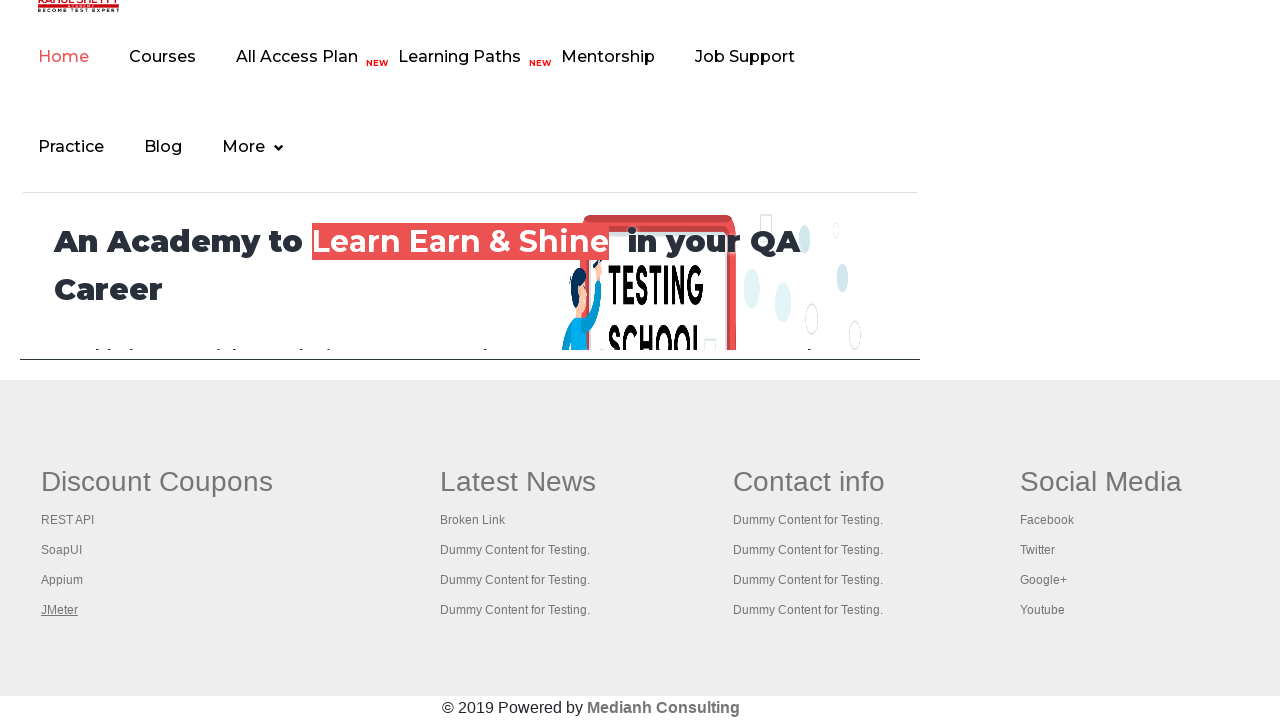

Brought page to front
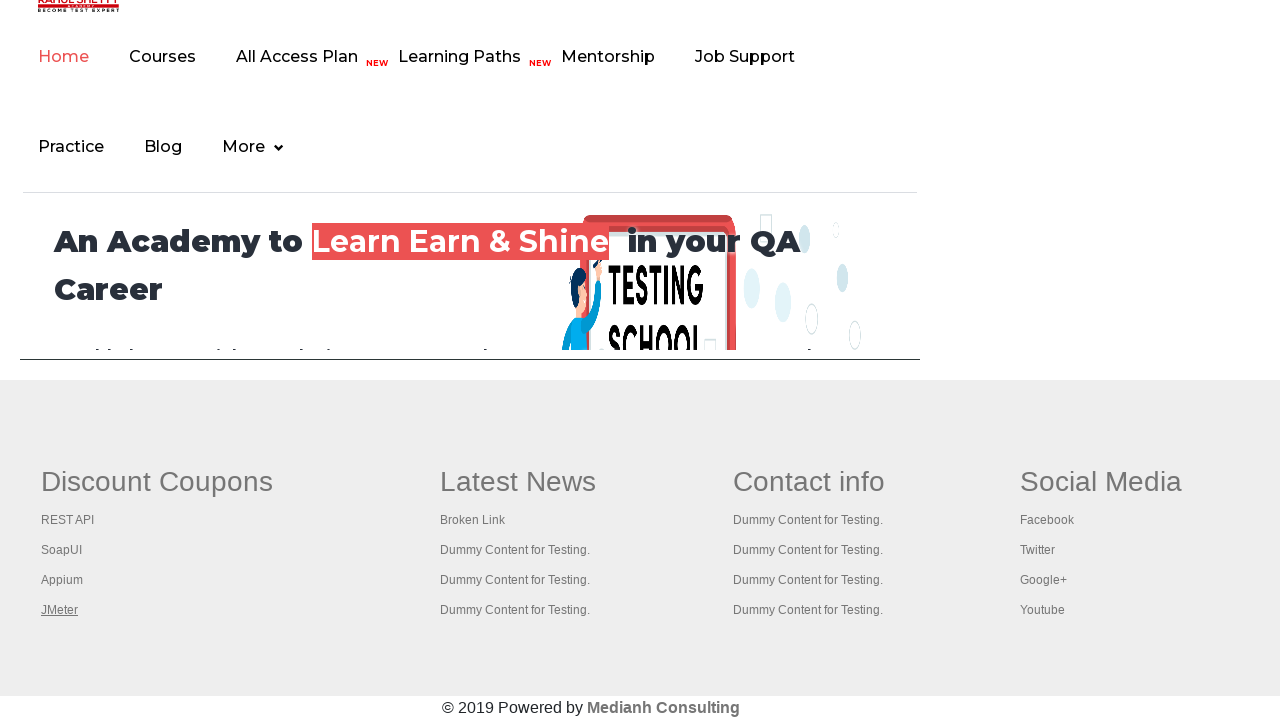

Waited for page to reach domcontentloaded state
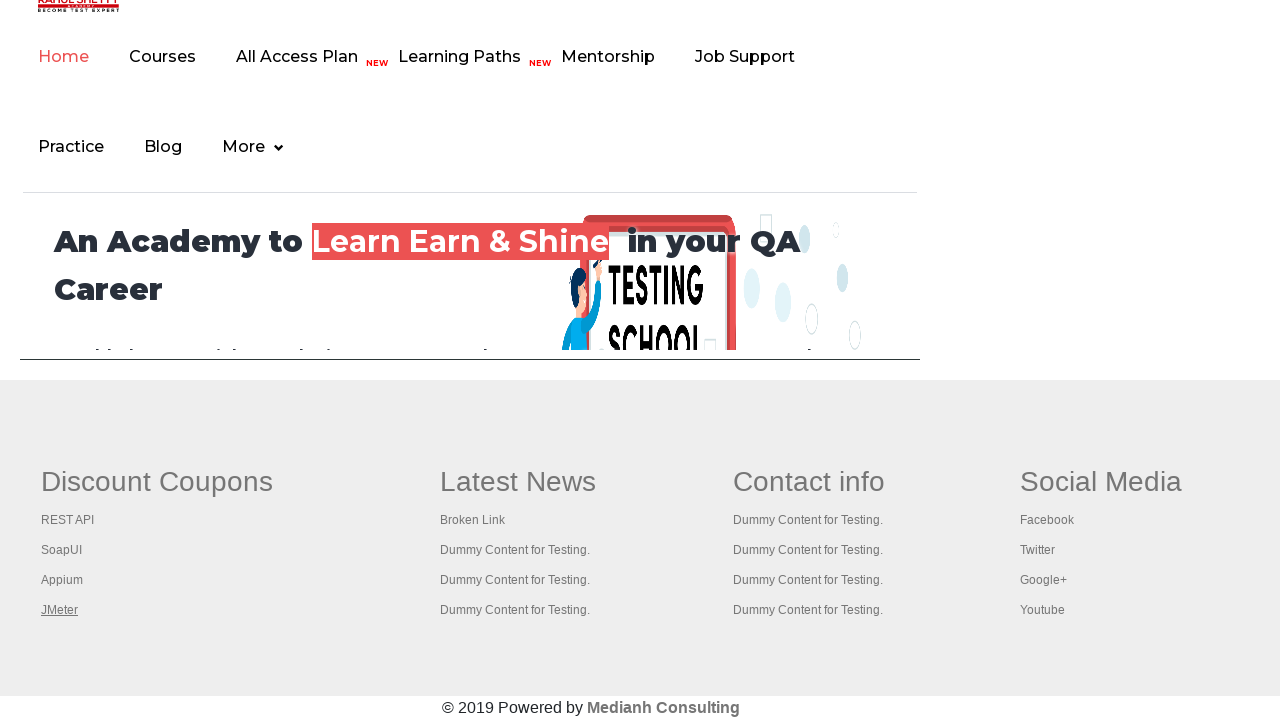

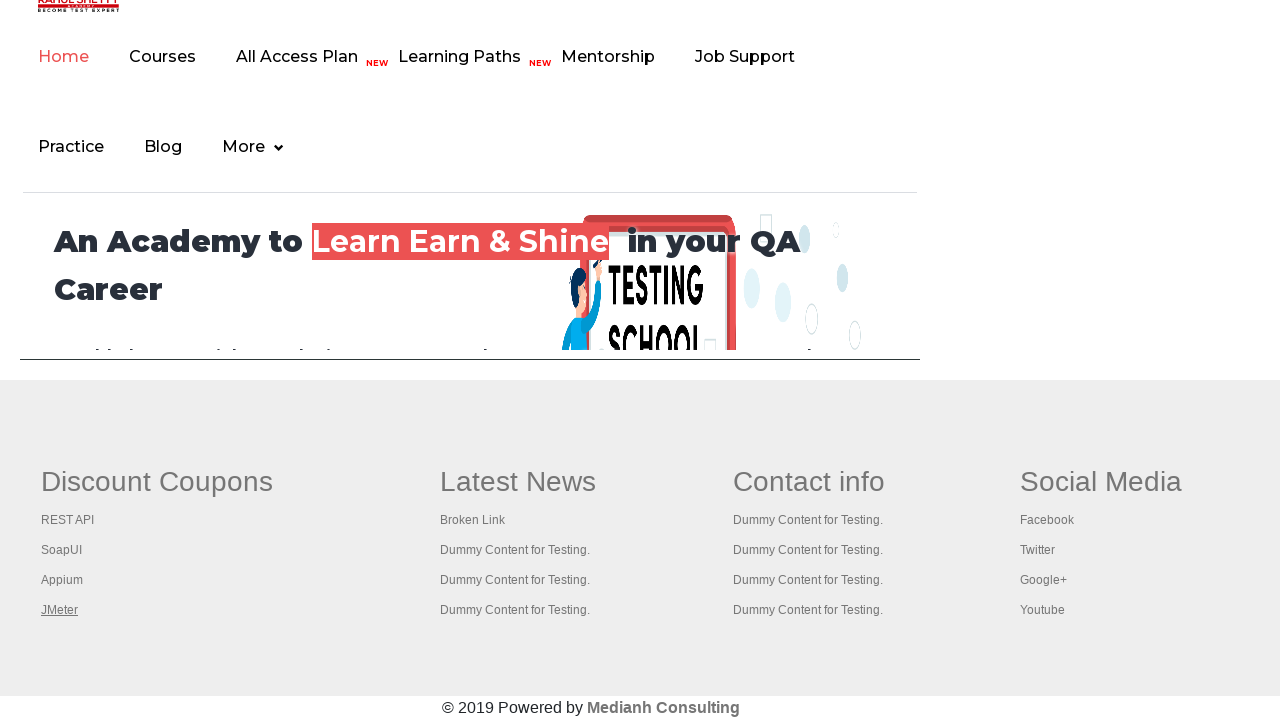